Tests the home page arrivals functionality by verifying there are exactly 3 arrivals, clicking on arrival images, and navigating through to add a book to the basket

Starting URL: http://practice.automationtesting.in/

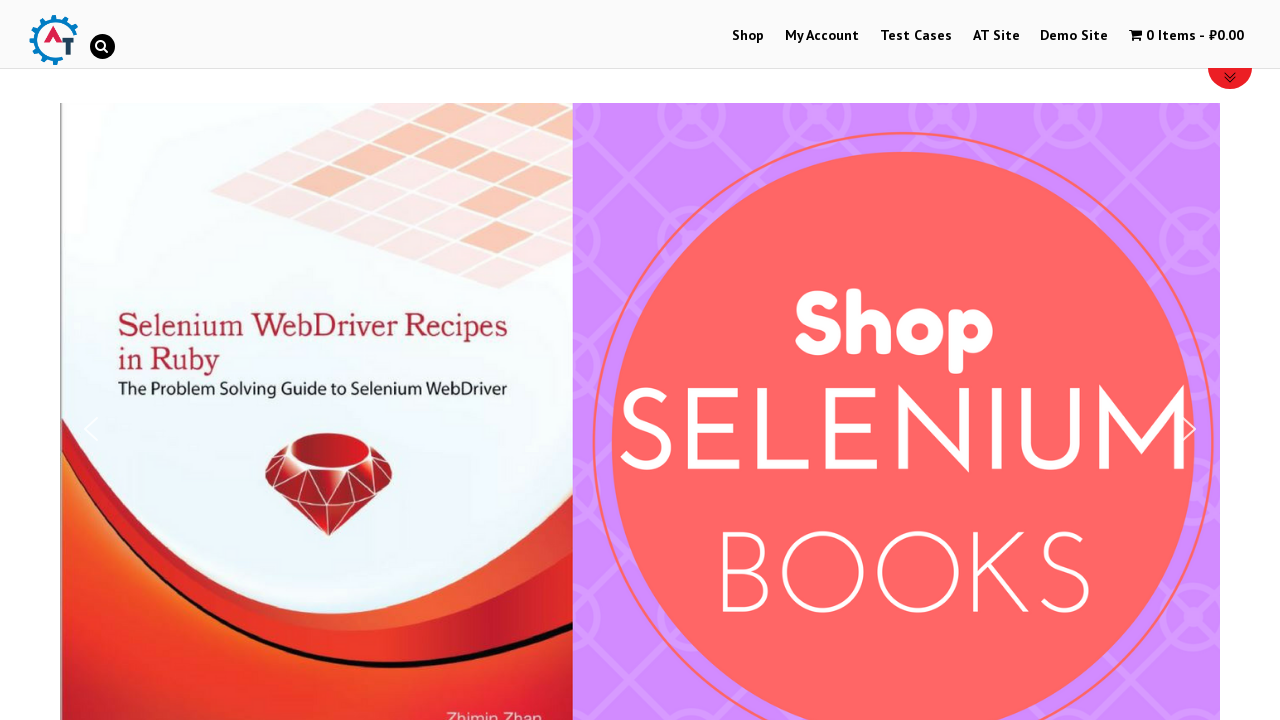

Clicked on Shop Menu at (748, 36) on xpath=//*[@id='menu-item-40']/a
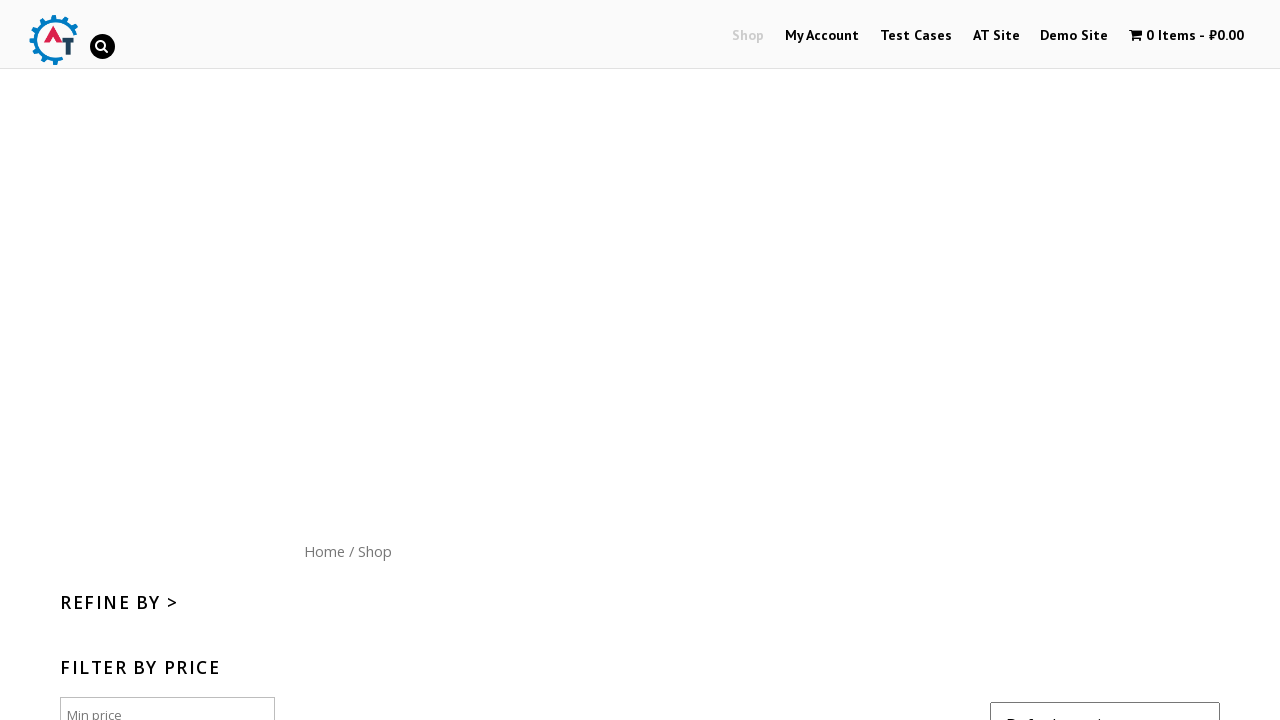

Clicked on Home menu button (site logo) at (324, 551) on xpath=//*[@id='content']/nav/a
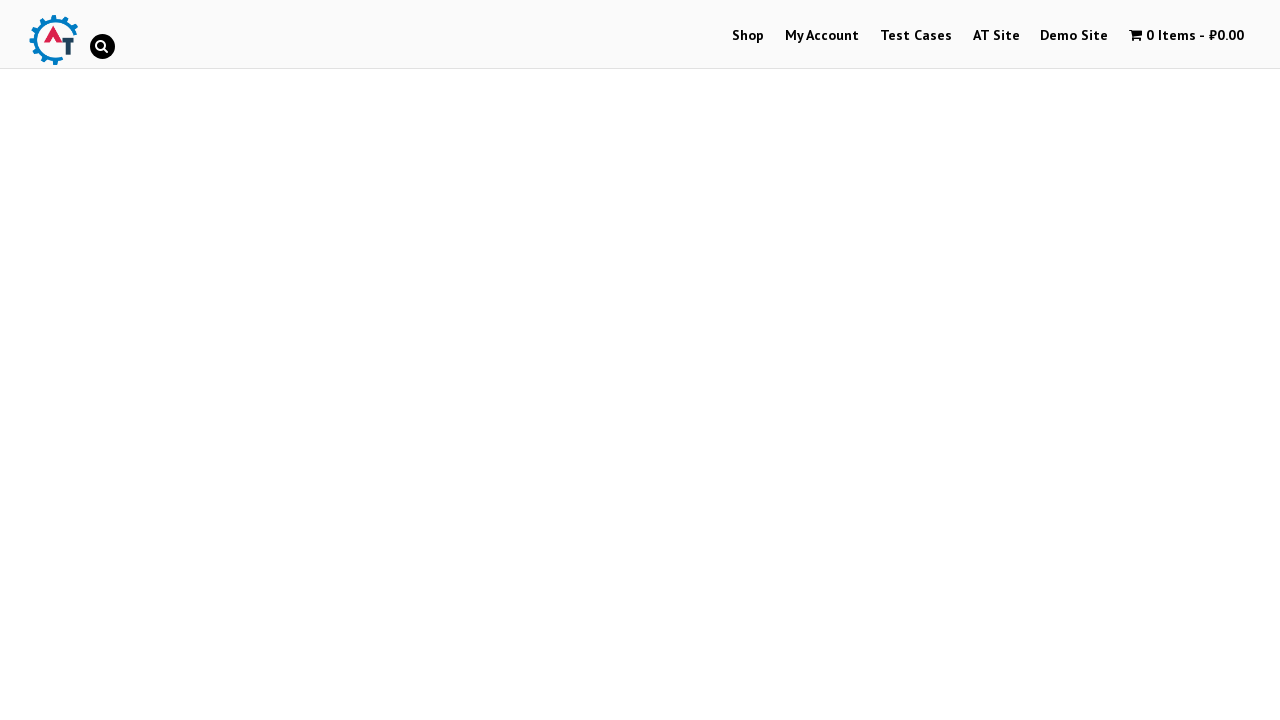

Waited for arrivals to load
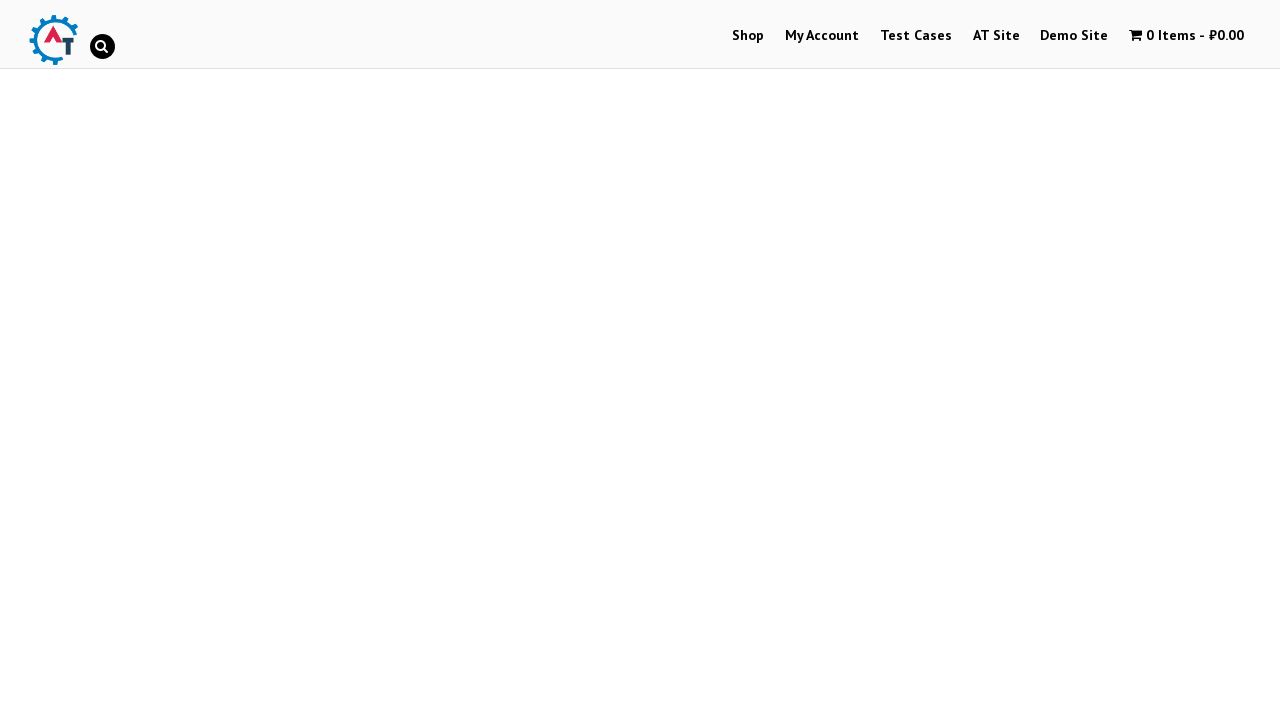

Verified exactly 3 arrivals are present on the page
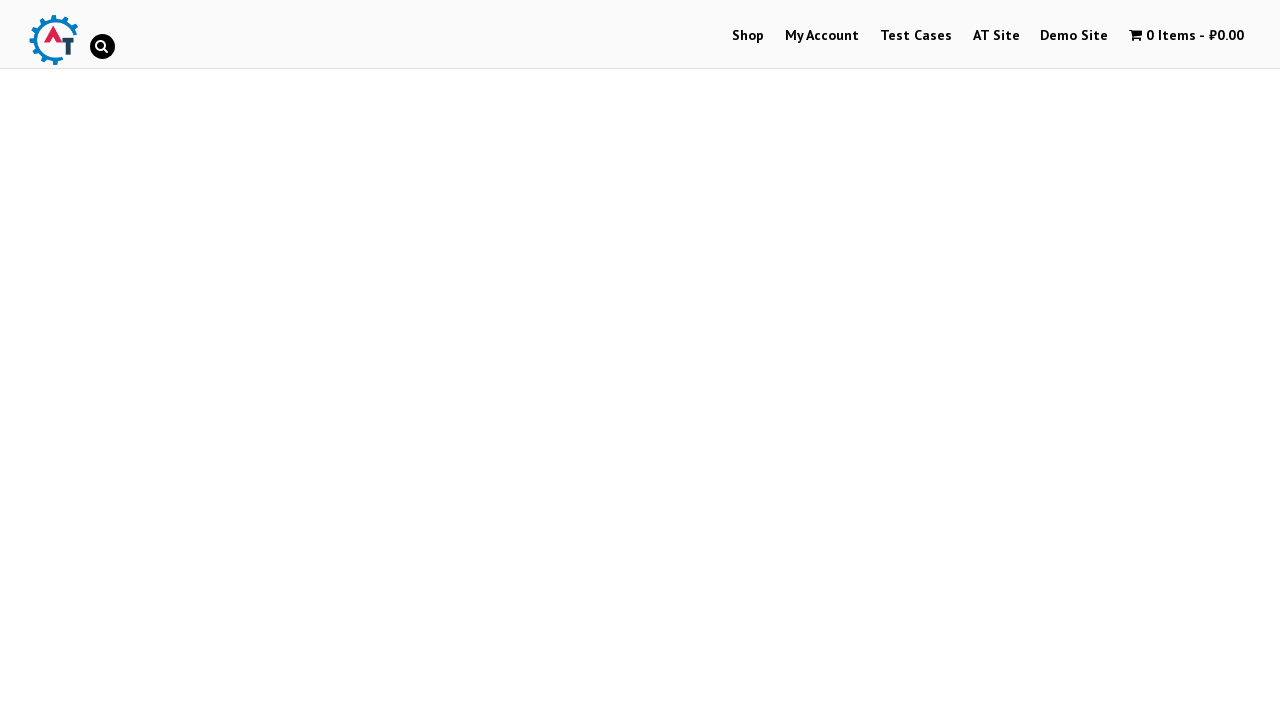

Clicked on the third arrival image at (1039, 361) on //*[@id="themify_builder_content-22"]/div[2]/div/div/div/div/div[2]/div[3]
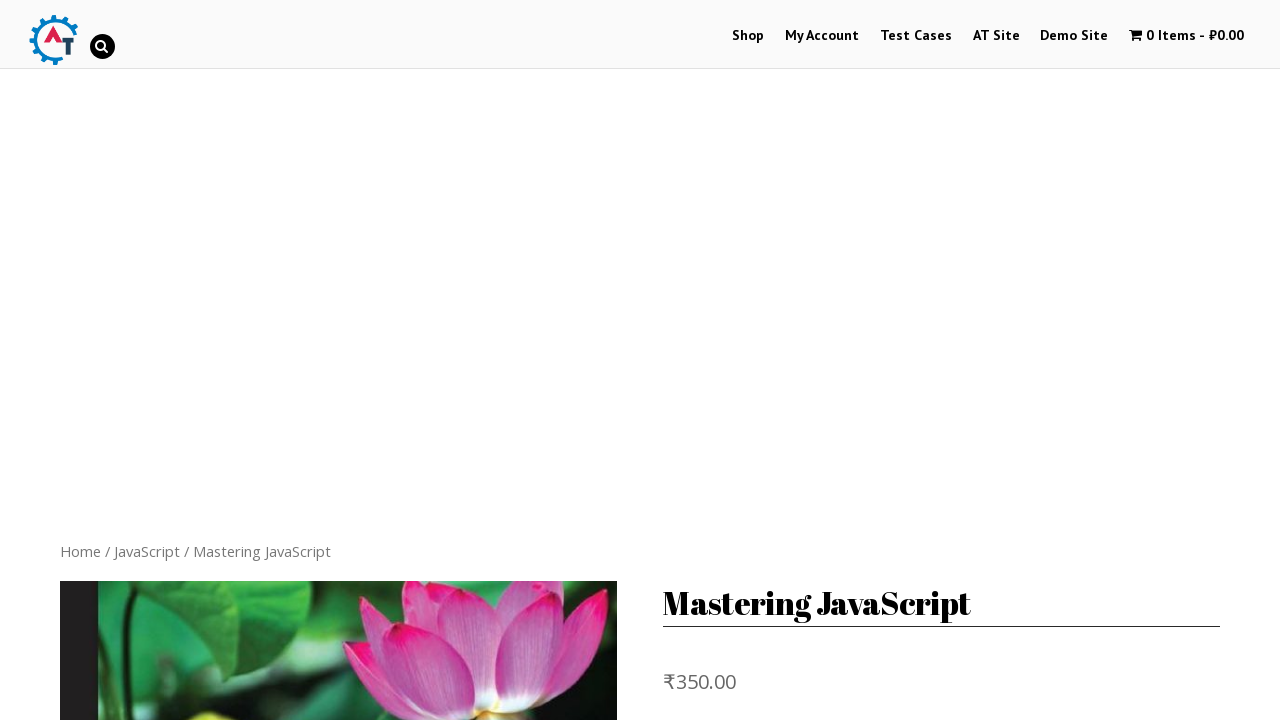

Clicked on the first book link to navigate to product page at (188, 313) on //*[@id="product-165"]/div[5]/ul/li[1]/a[1]
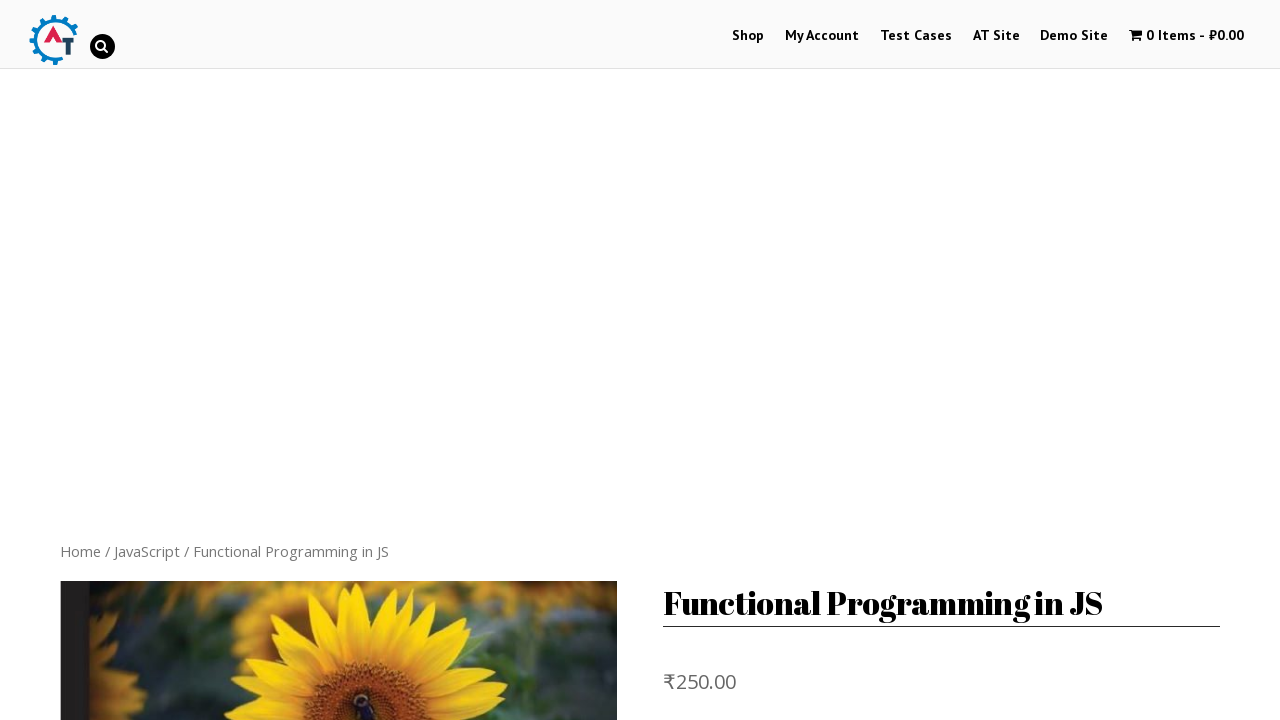

Added the book to basket at (812, 506) on //*[@id="product-170"]/div[2]/form/button
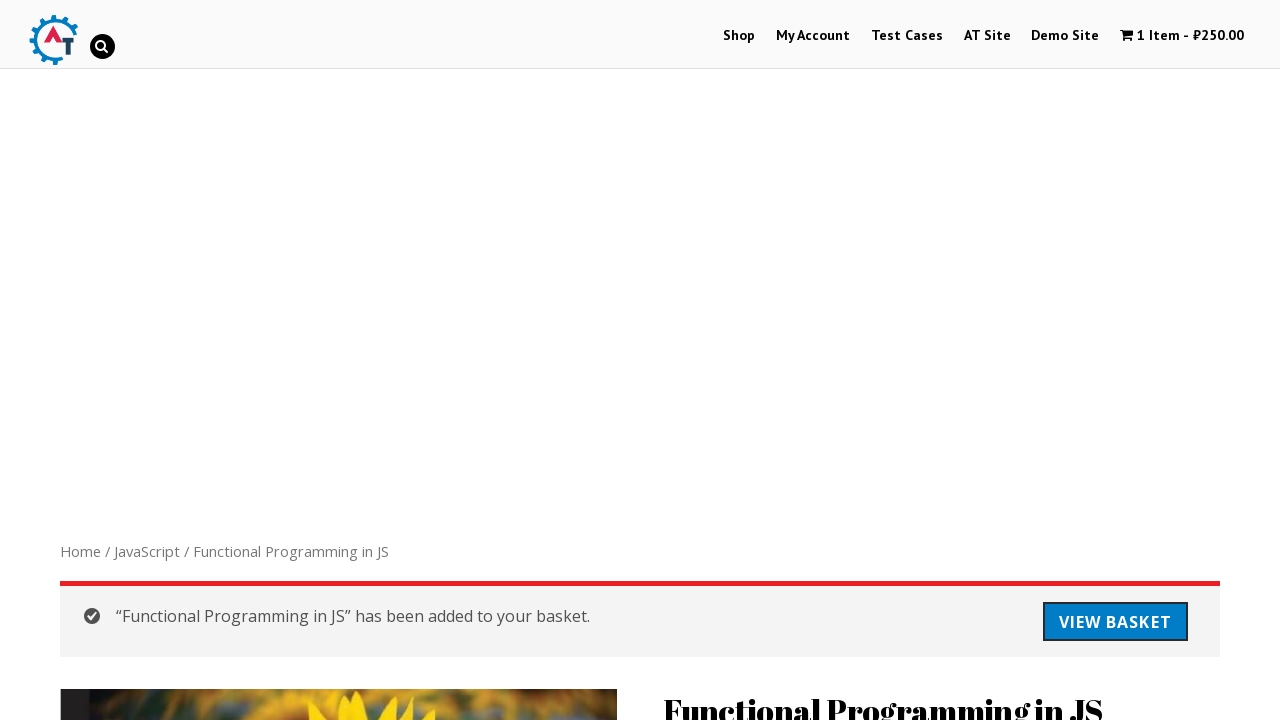

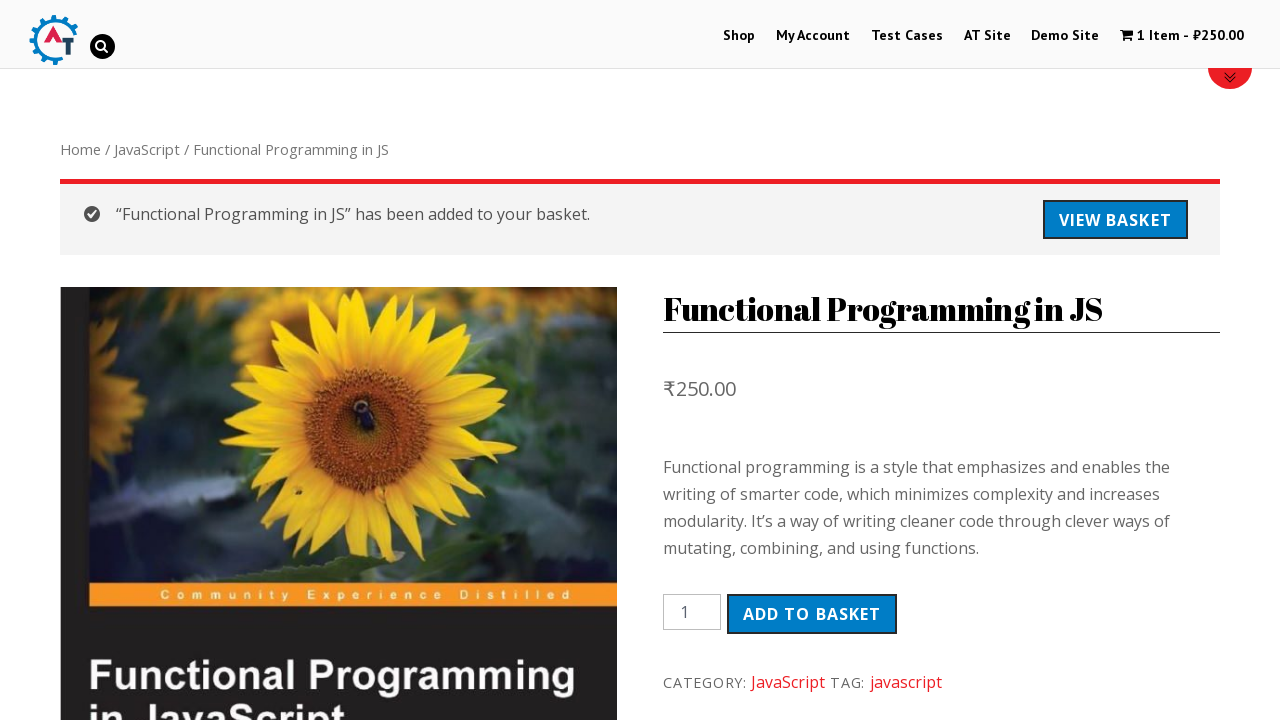